Tests dynamic controls by clicking buttons that add/remove elements dynamically

Starting URL: https://the-internet.herokuapp.com

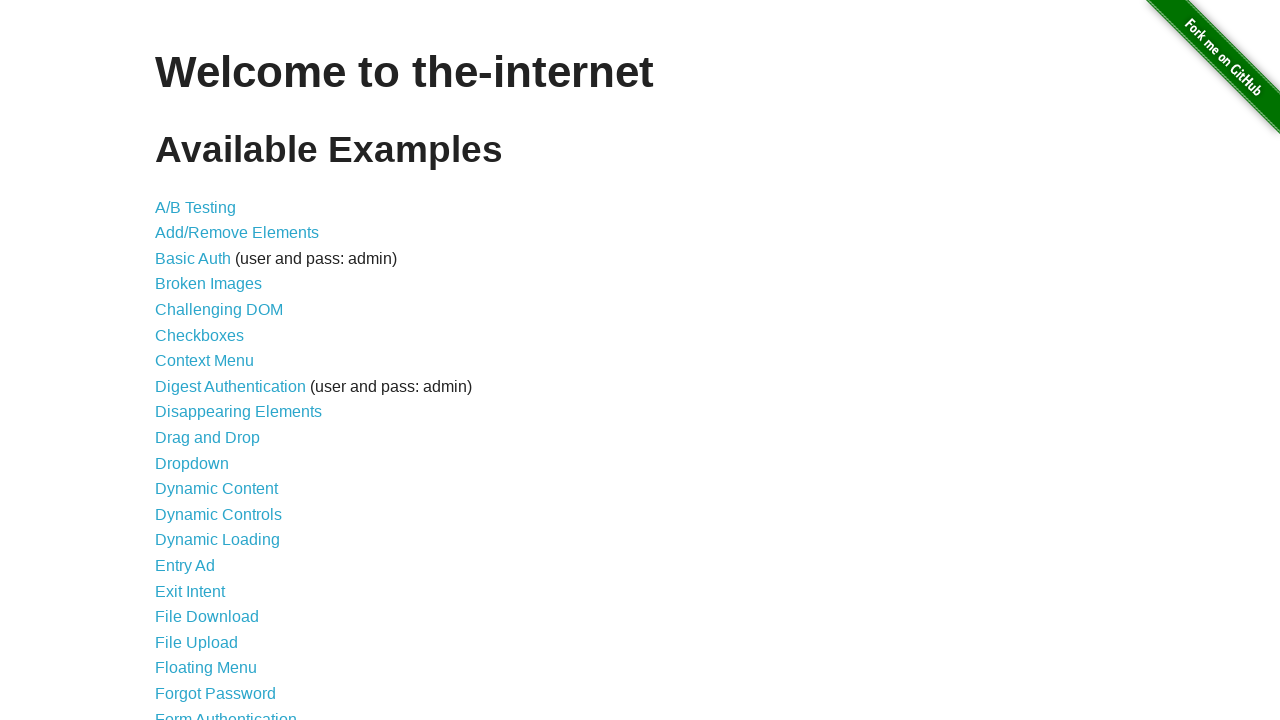

Clicked 'Dynamic Controls' link to navigate to the test page at (218, 514) on text=Dynamic Controls
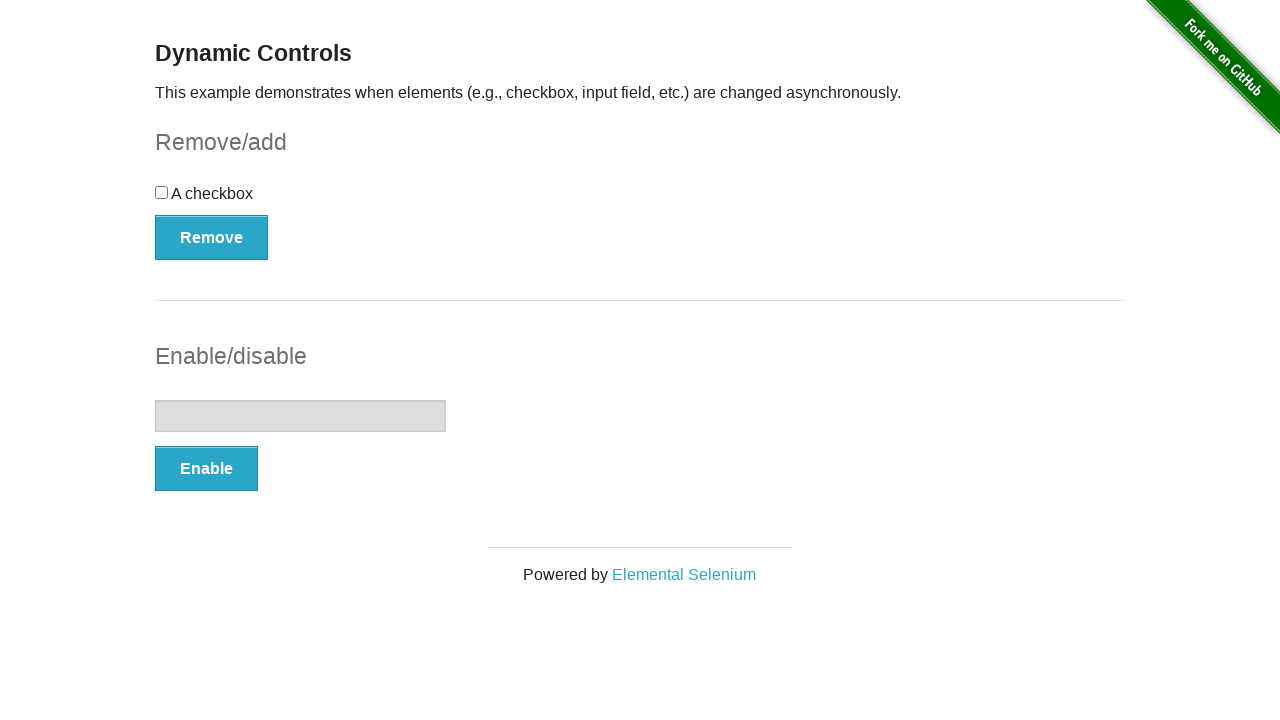

Clicked the Remove button to dynamically remove an element at (212, 237) on button[type='button']
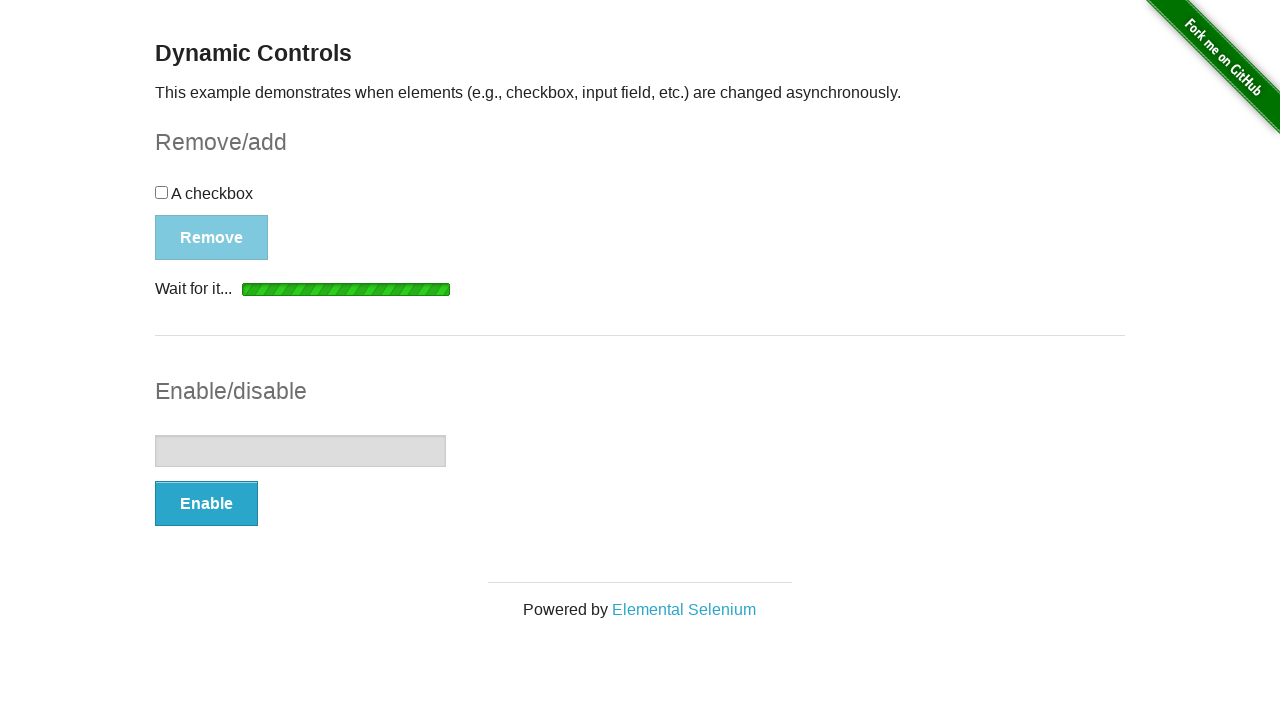

Waited 5 seconds for the remove operation to complete
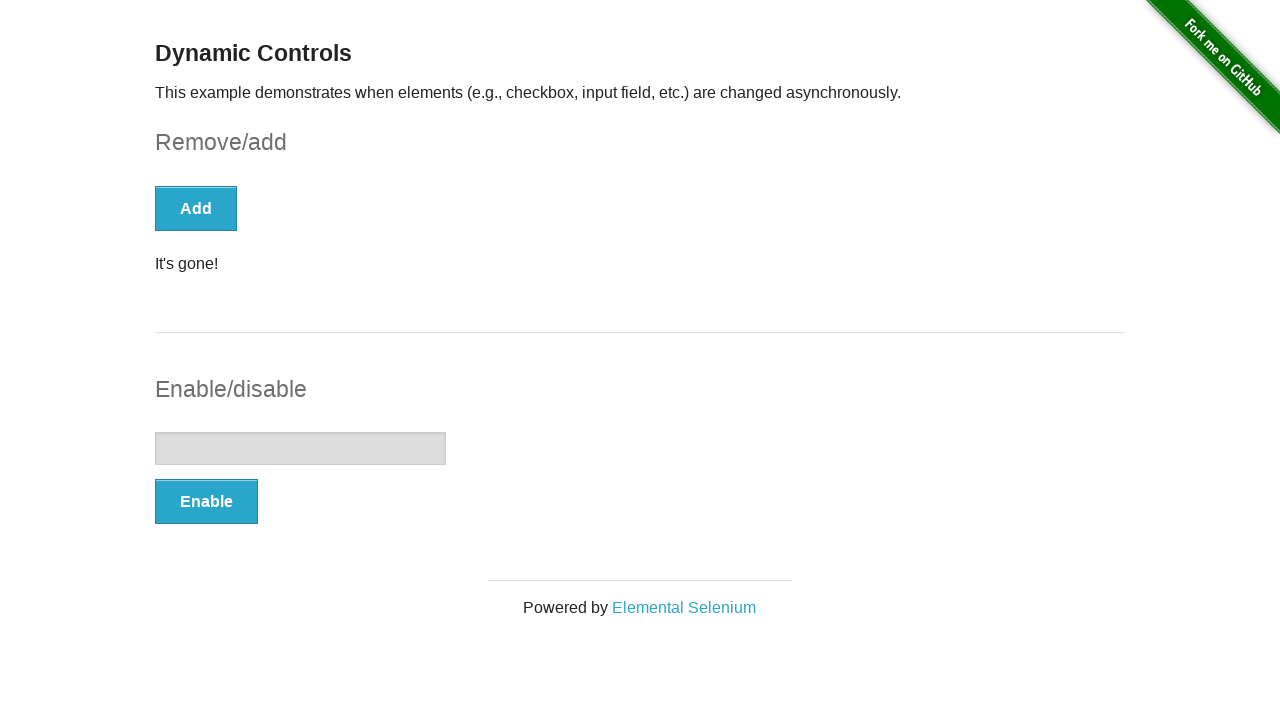

Clicked the Add button to dynamically add the element back at (640, 142) on text=Add
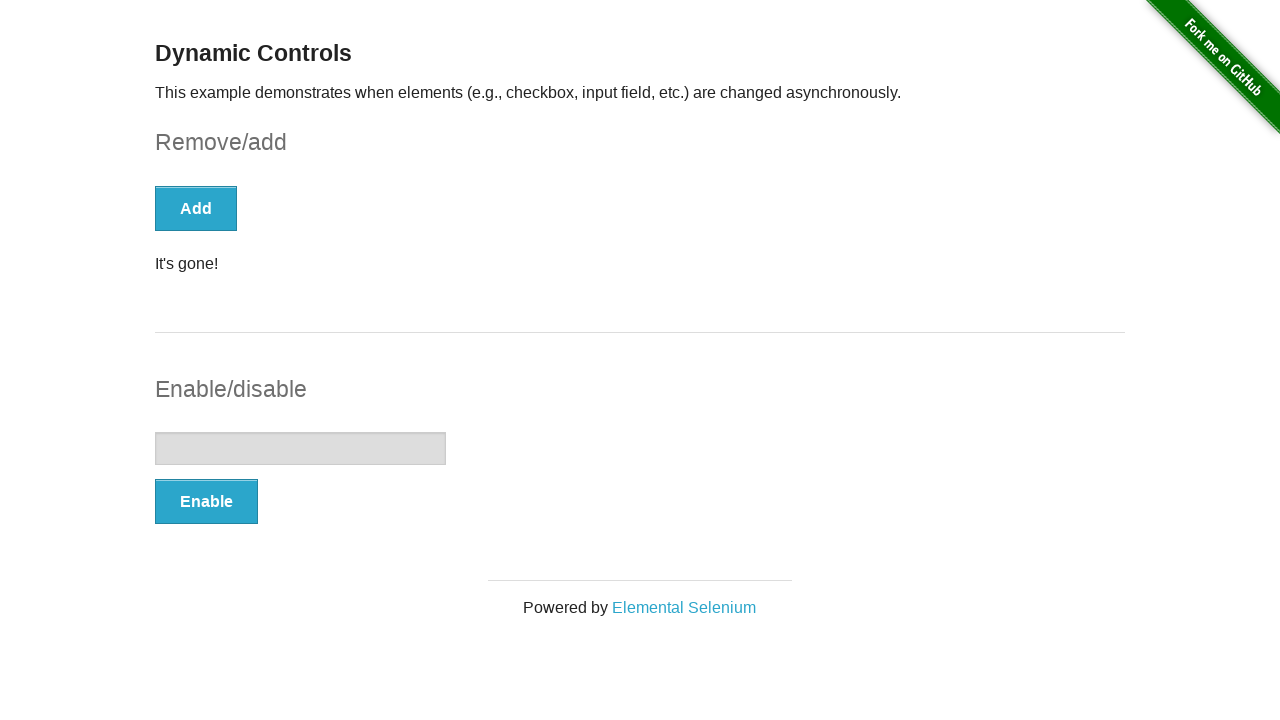

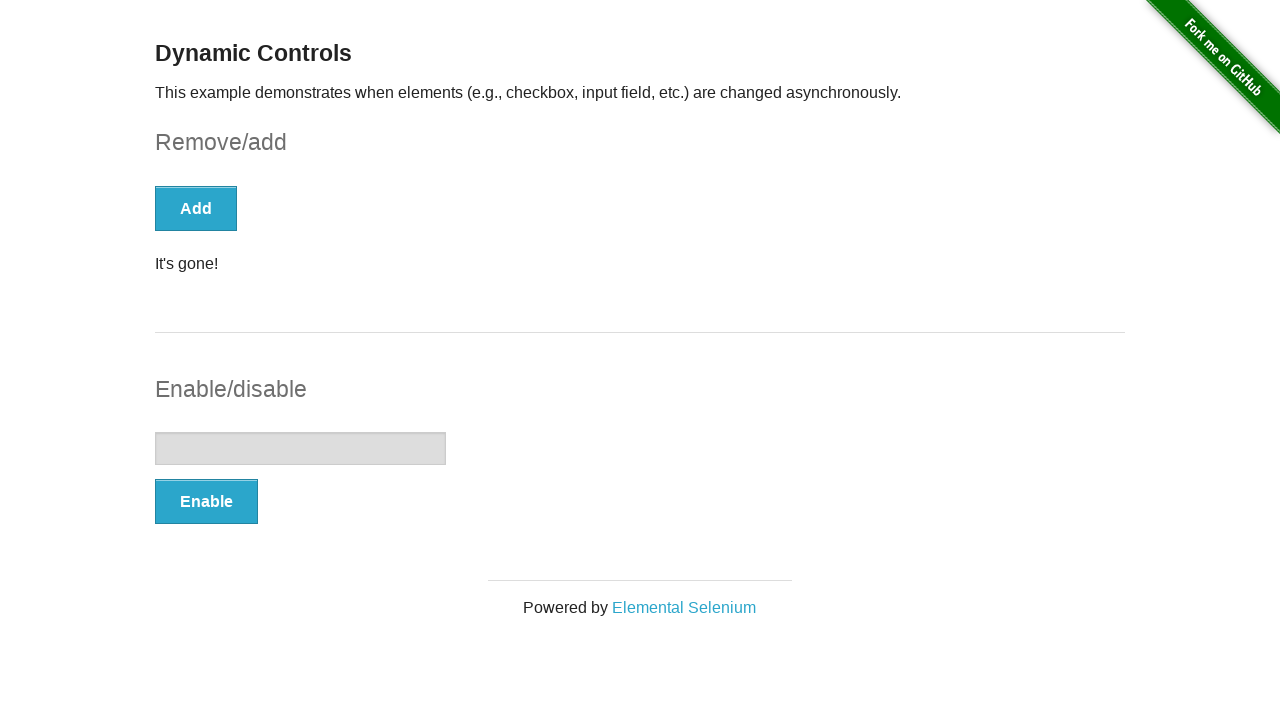